Navigates to the Ford website homepage and maximizes the browser window to verify the site launches successfully

Starting URL: https://www.ford.com/

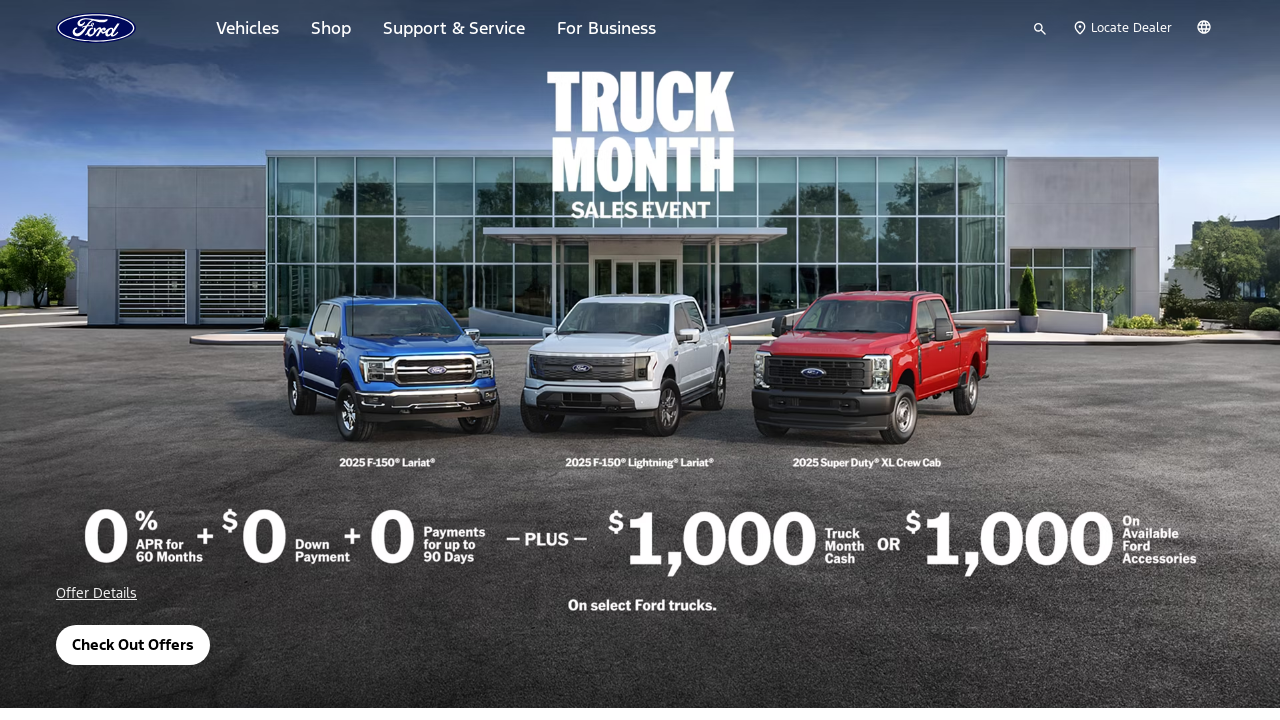

Navigated to Ford website homepage at https://www.ford.com/
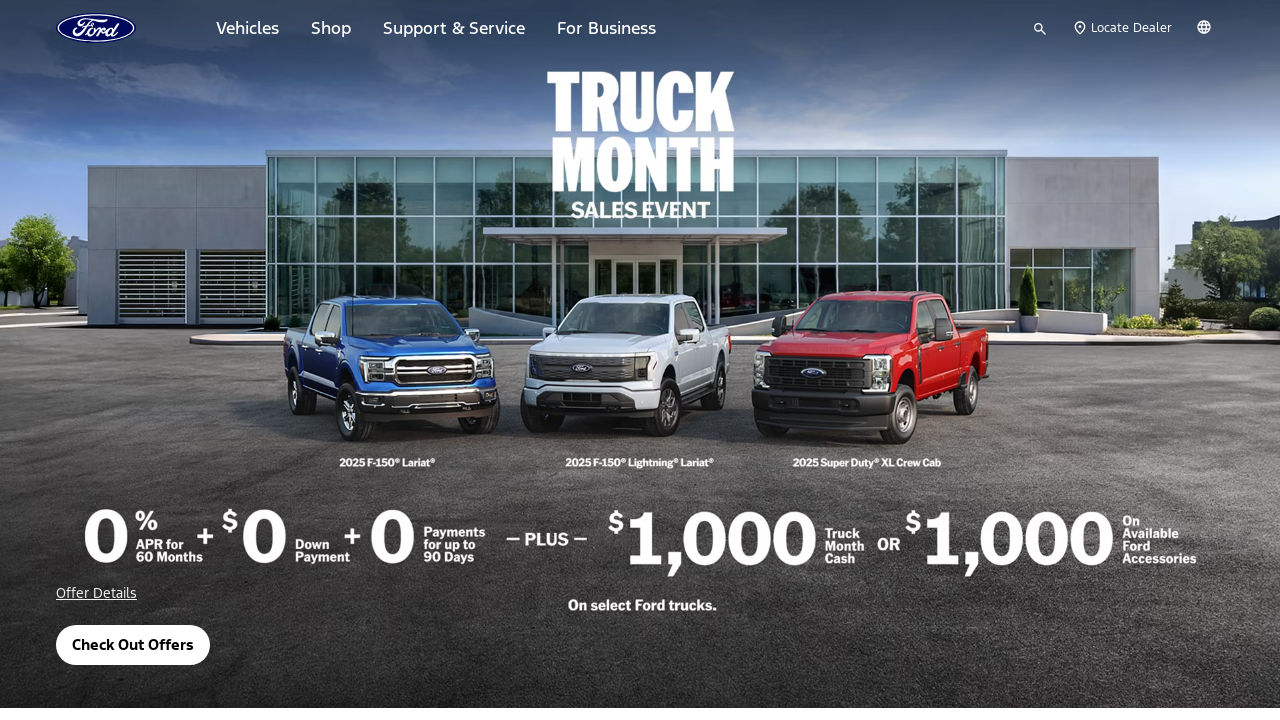

Maximized browser window to 1920x1080 resolution
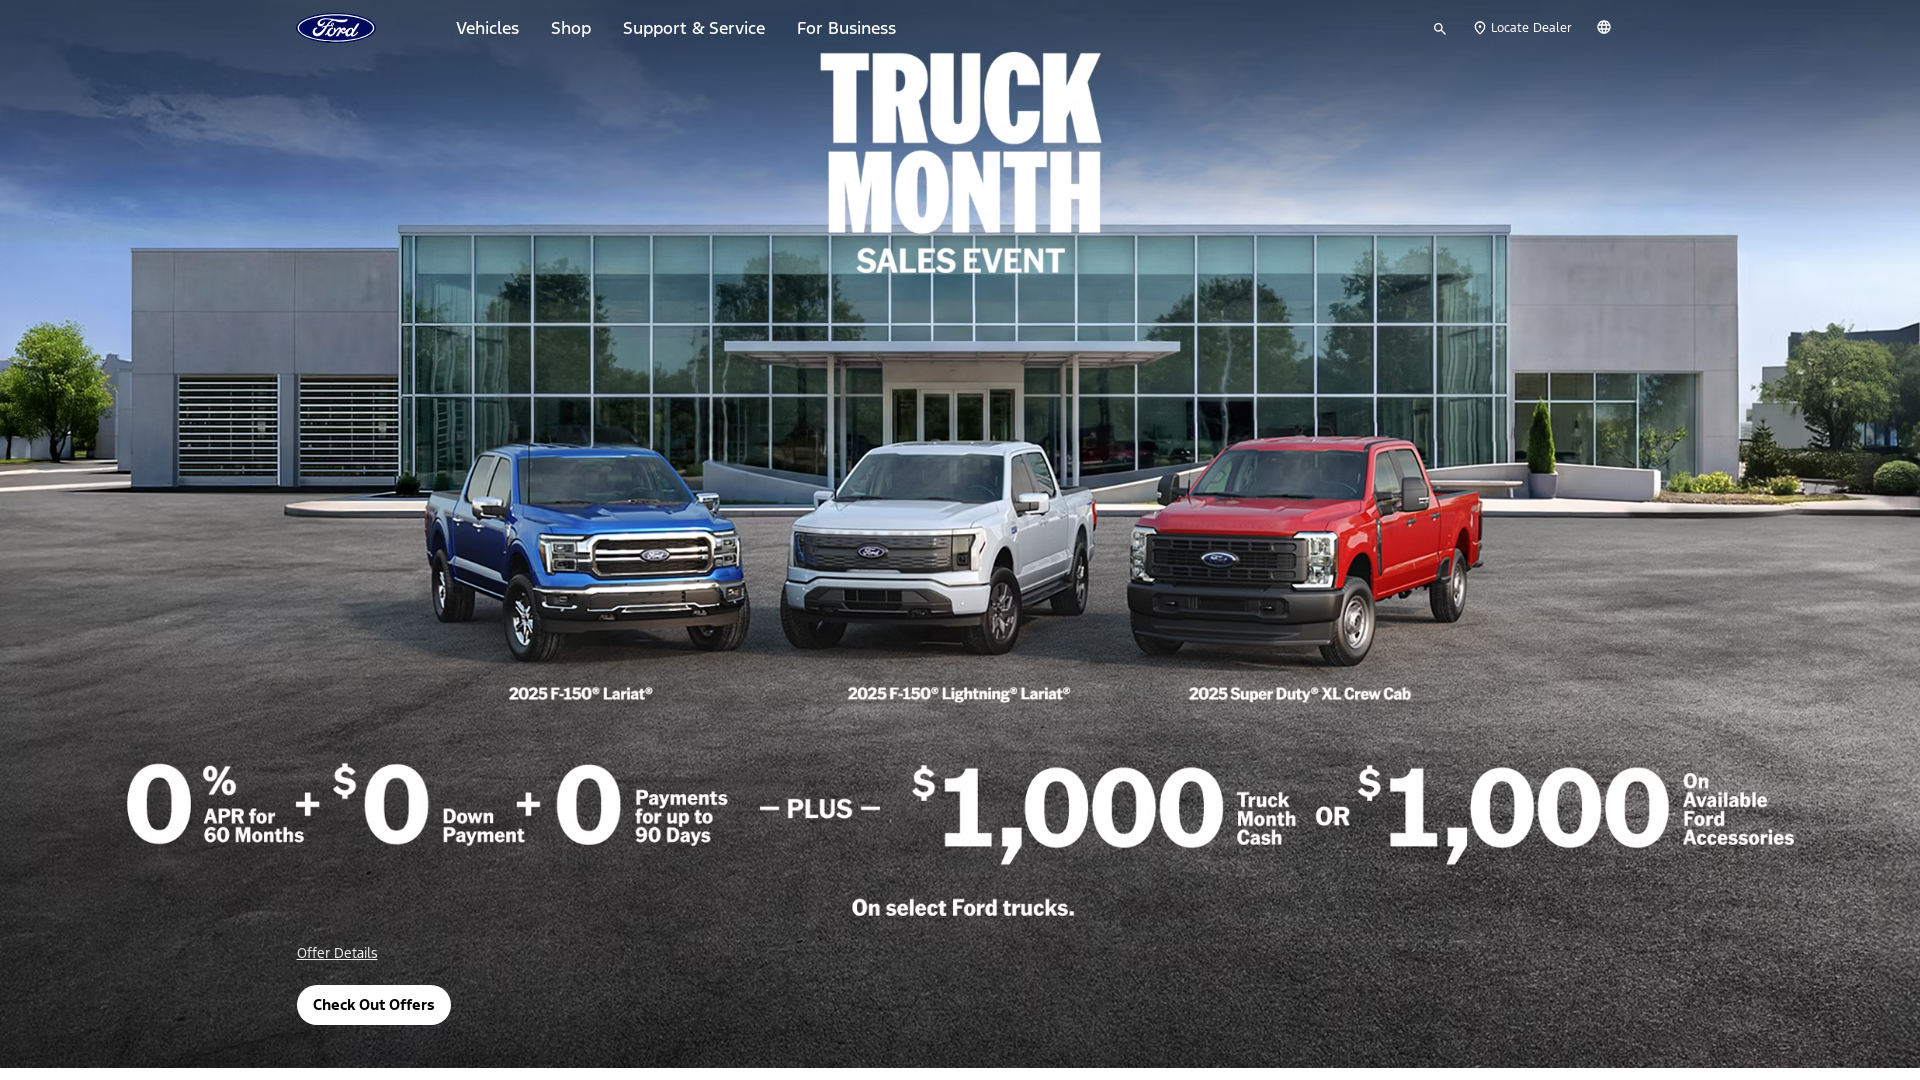

Ford website homepage loaded successfully
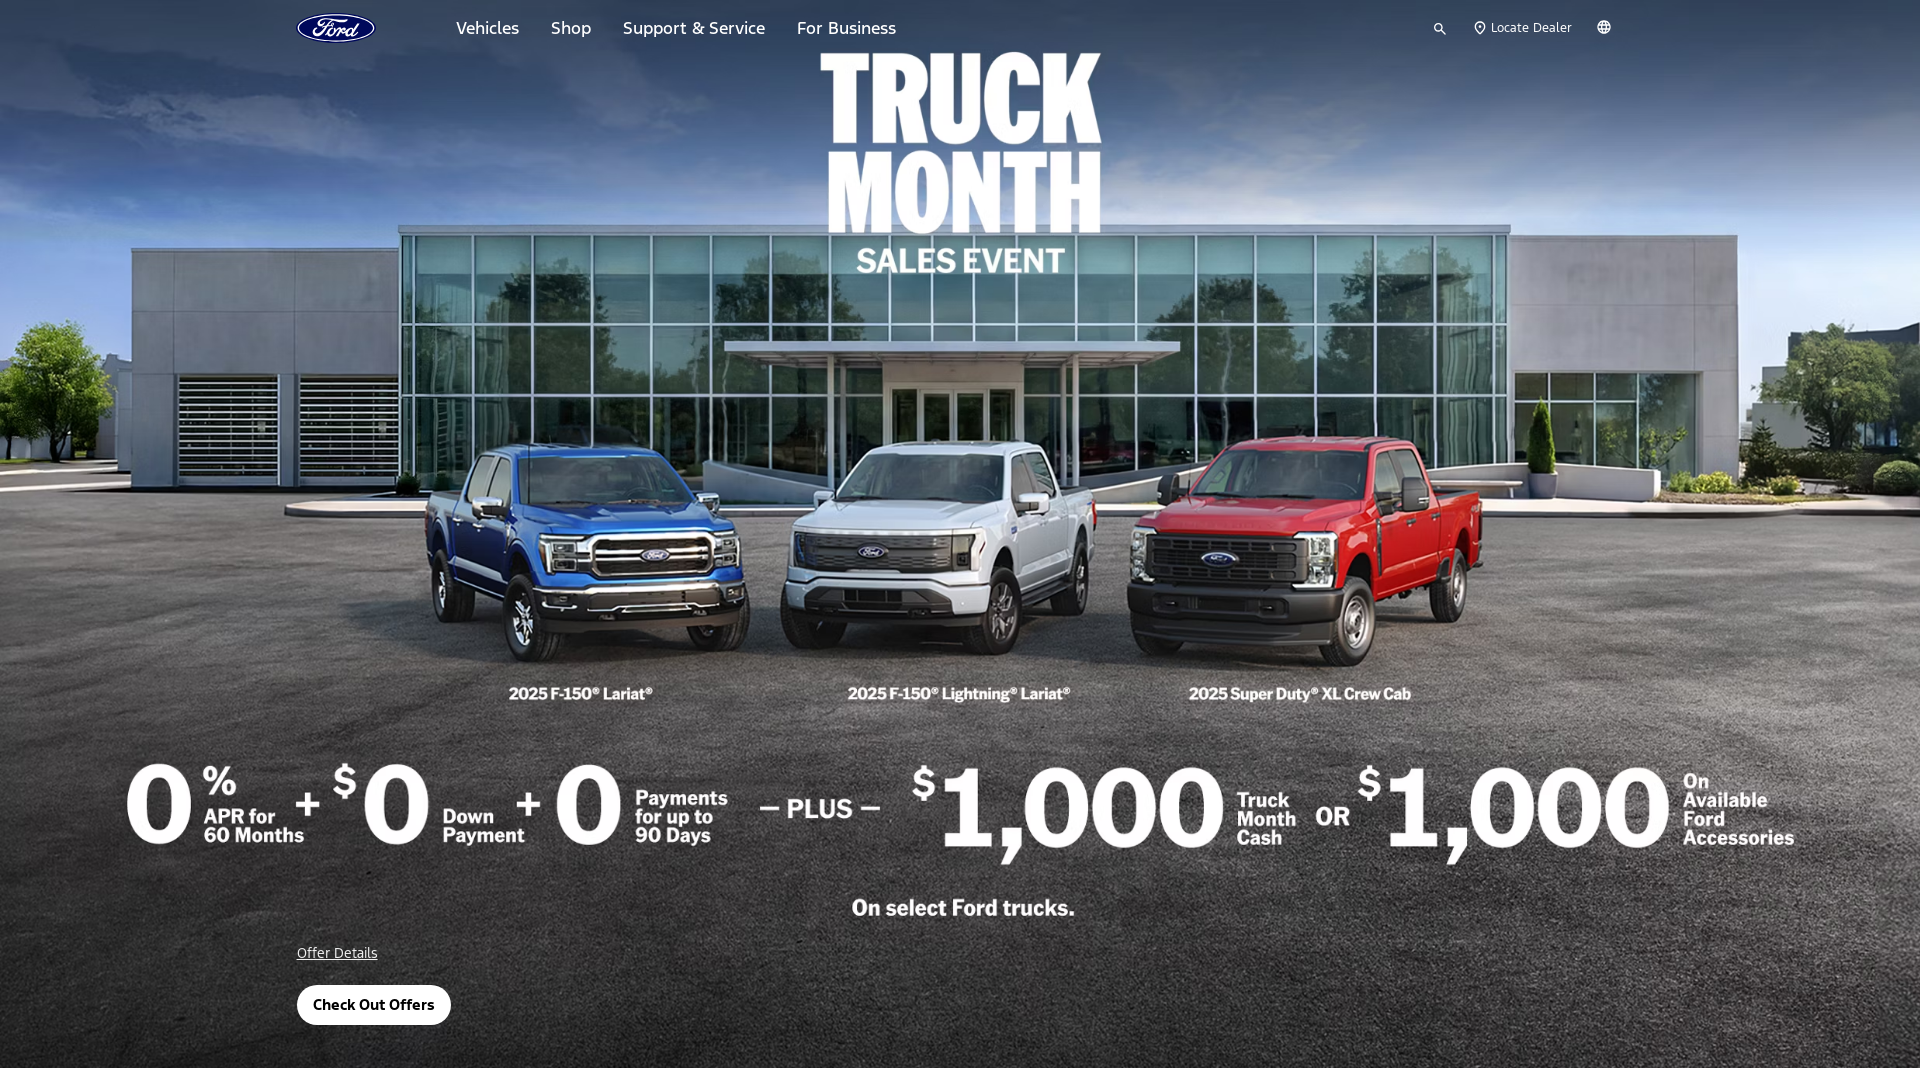

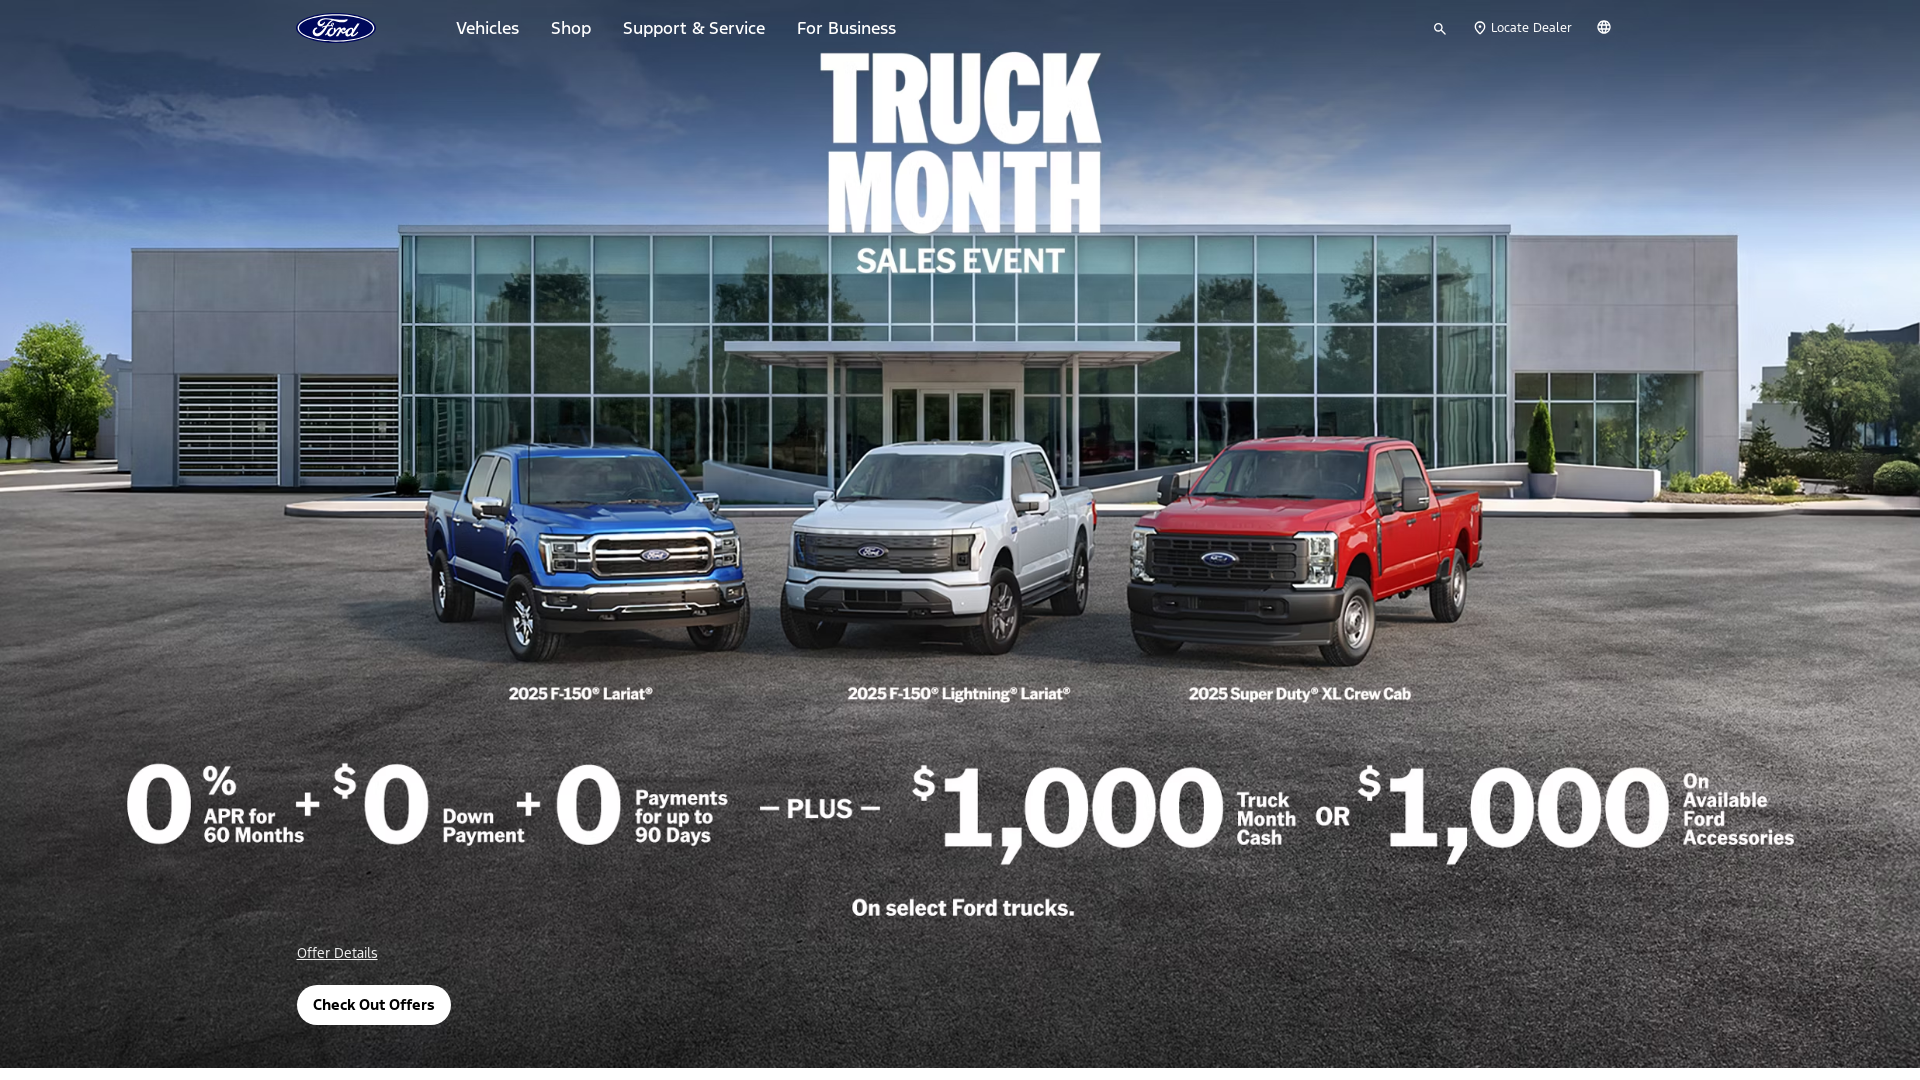